Tests a form by filling in first name, last name, and job title fields with sample data

Starting URL: https://formy-project.herokuapp.com/form

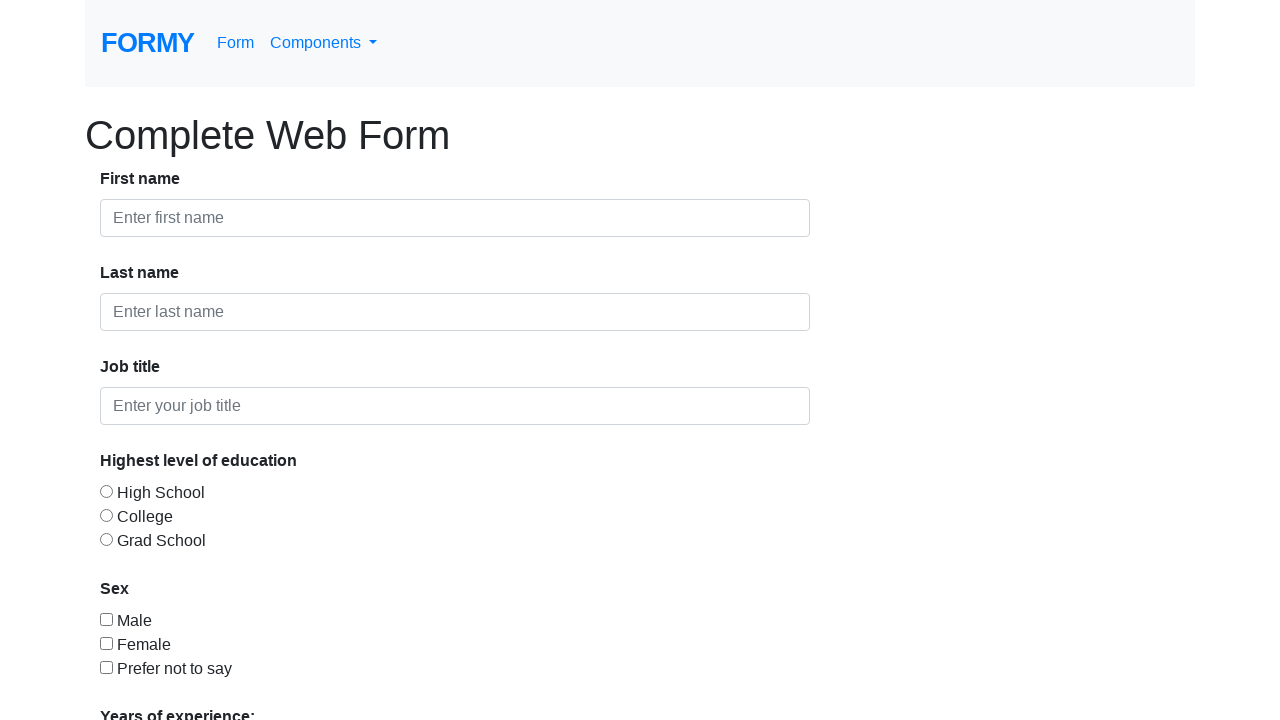

Filled first name field with 'ELON' on #first-name
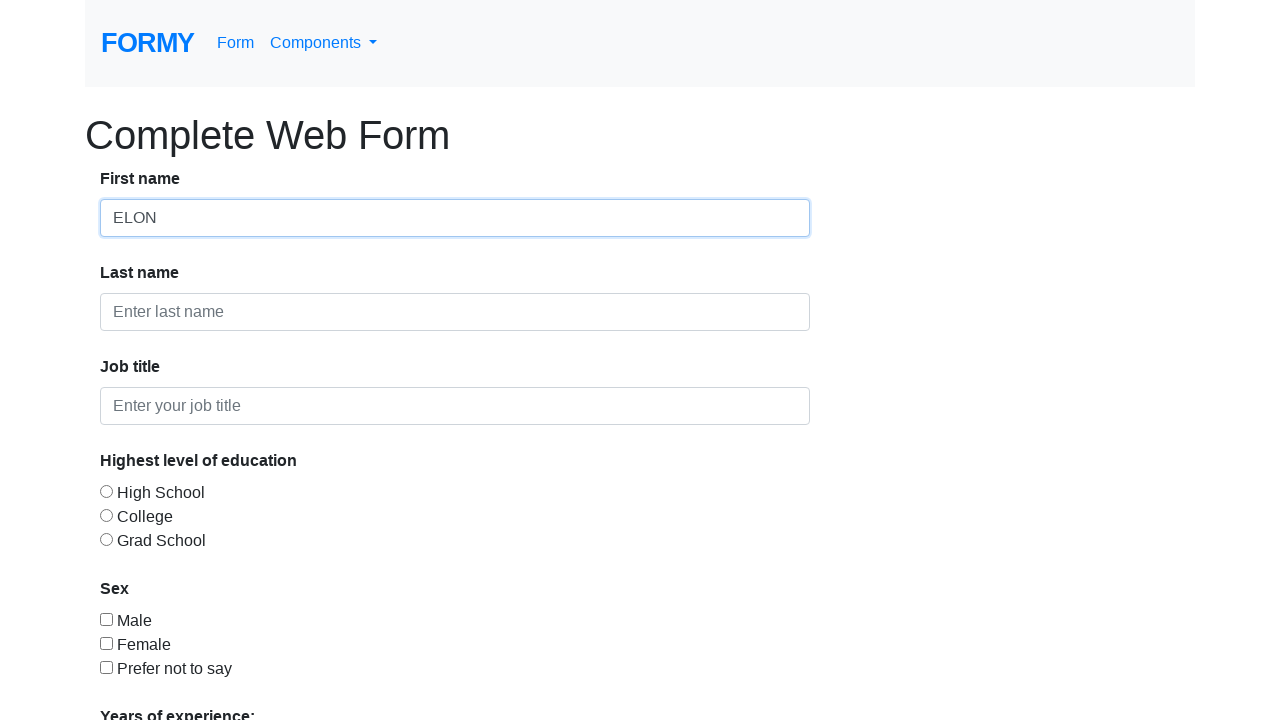

Filled last name field with 'MUSK' on #last-name
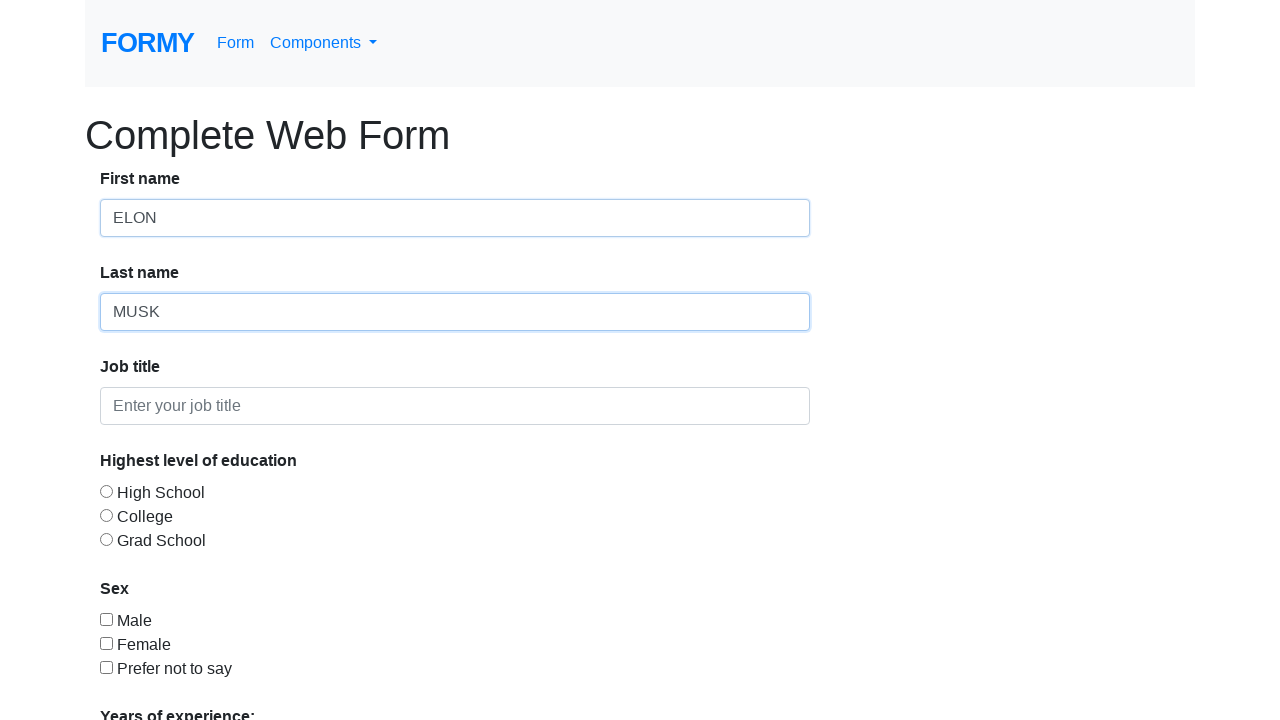

Filled job title field with 'INJINER' on #job-title
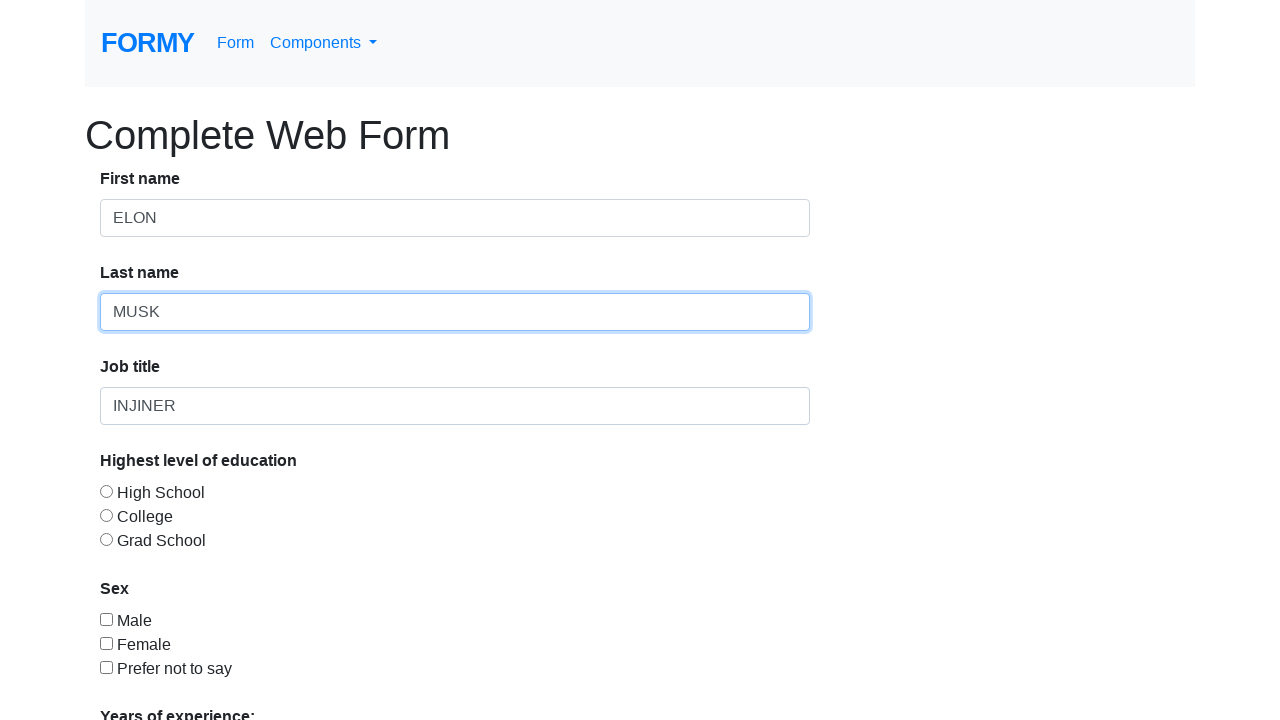

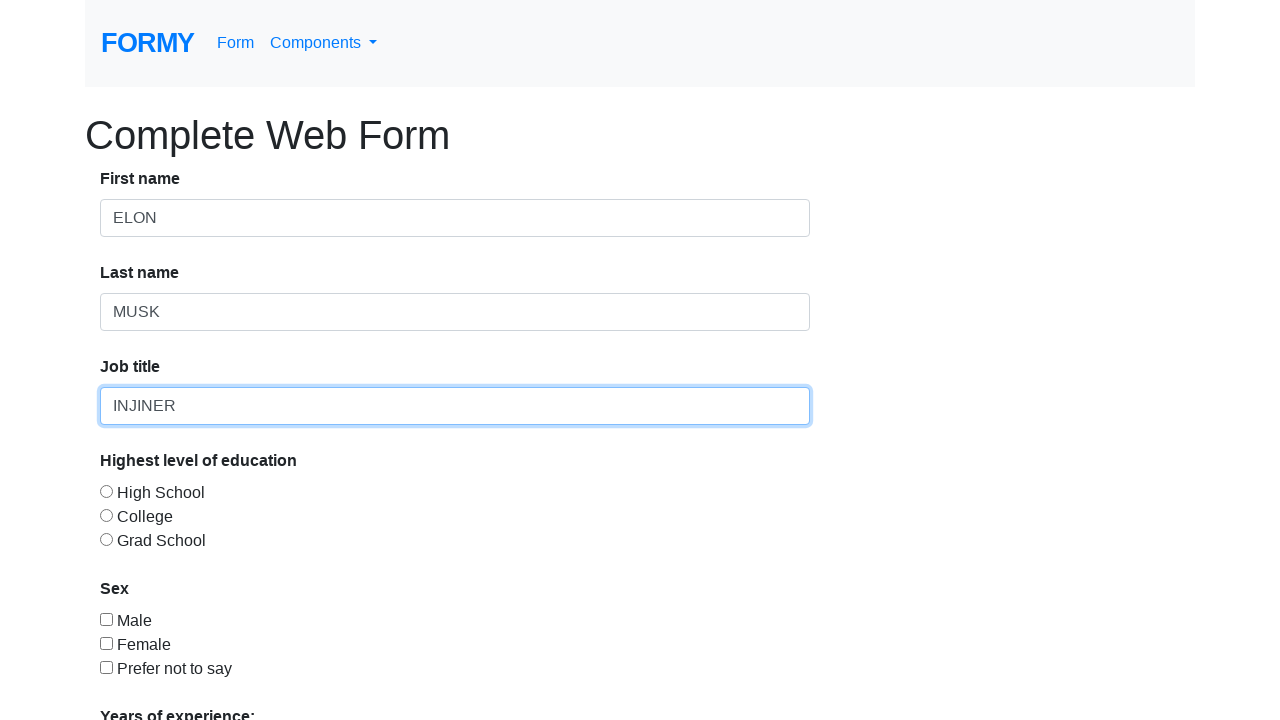